Tests drag and drop functionality by dragging Box A and dropping it onto Box B on a demo page

Starting URL: https://the-internet.herokuapp.com/drag_and_drop

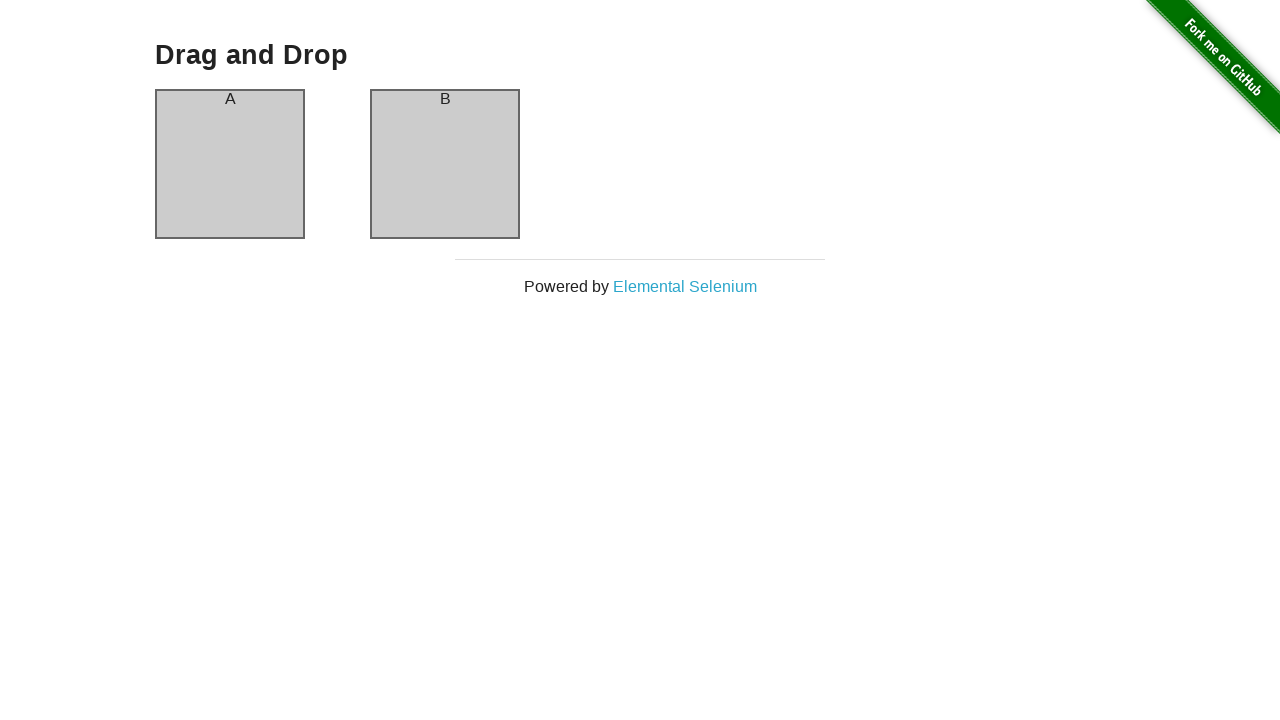

Located Box A element
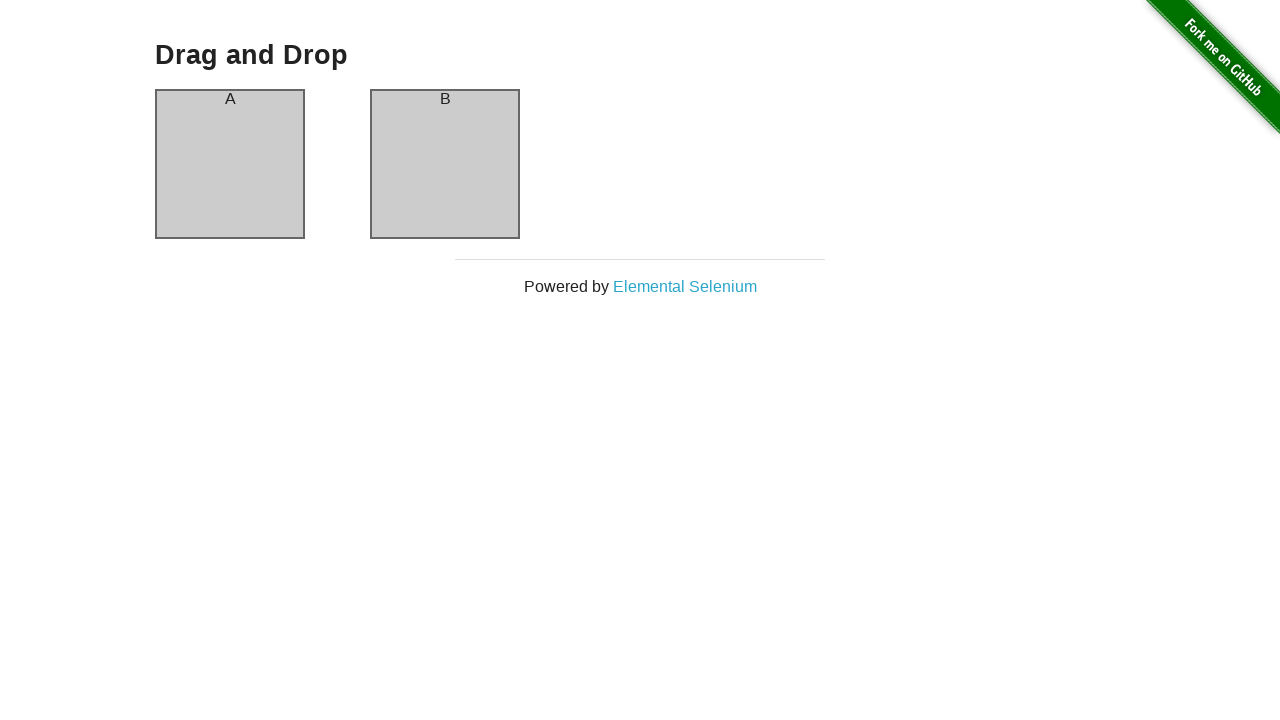

Located Box B element
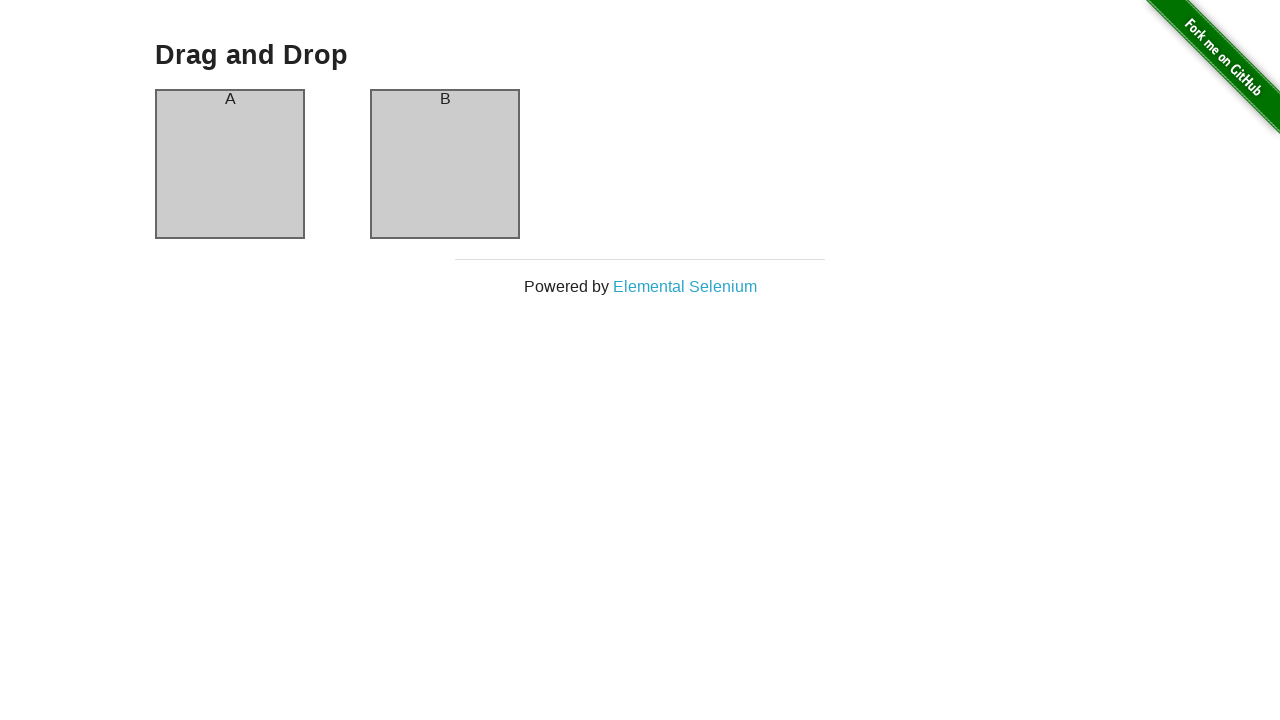

Dragged Box A and dropped it onto Box B at (445, 164)
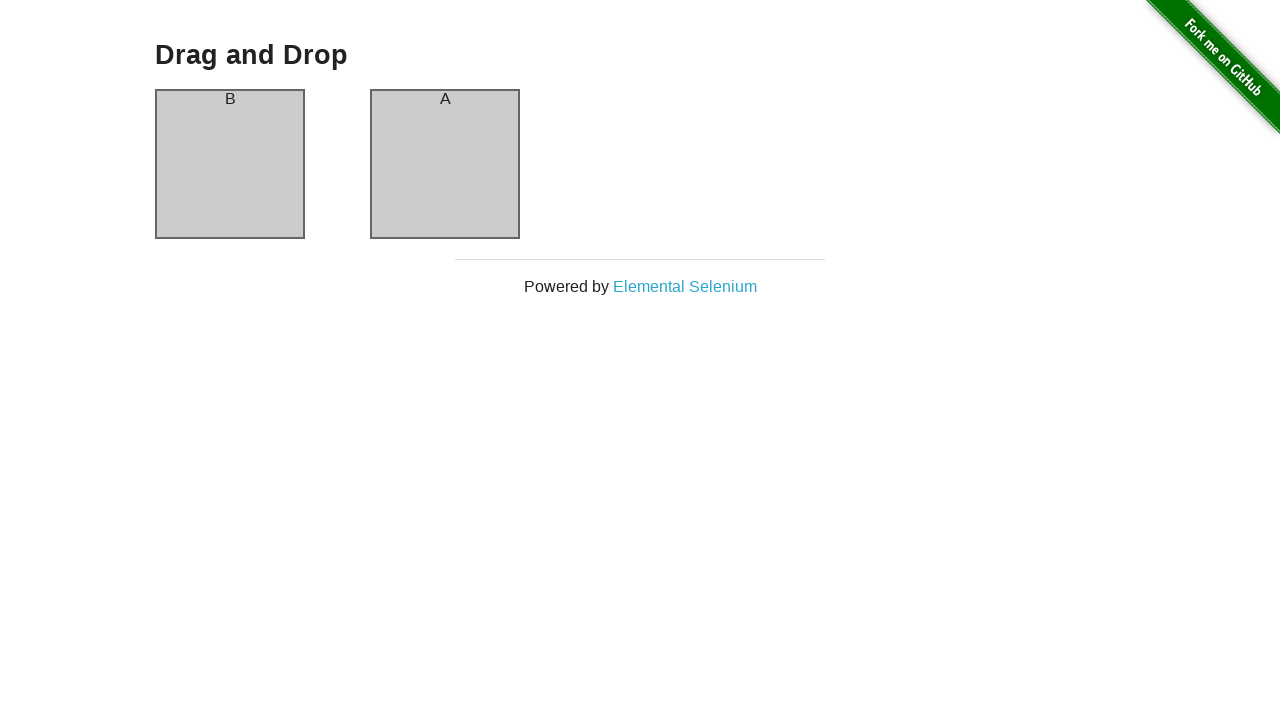

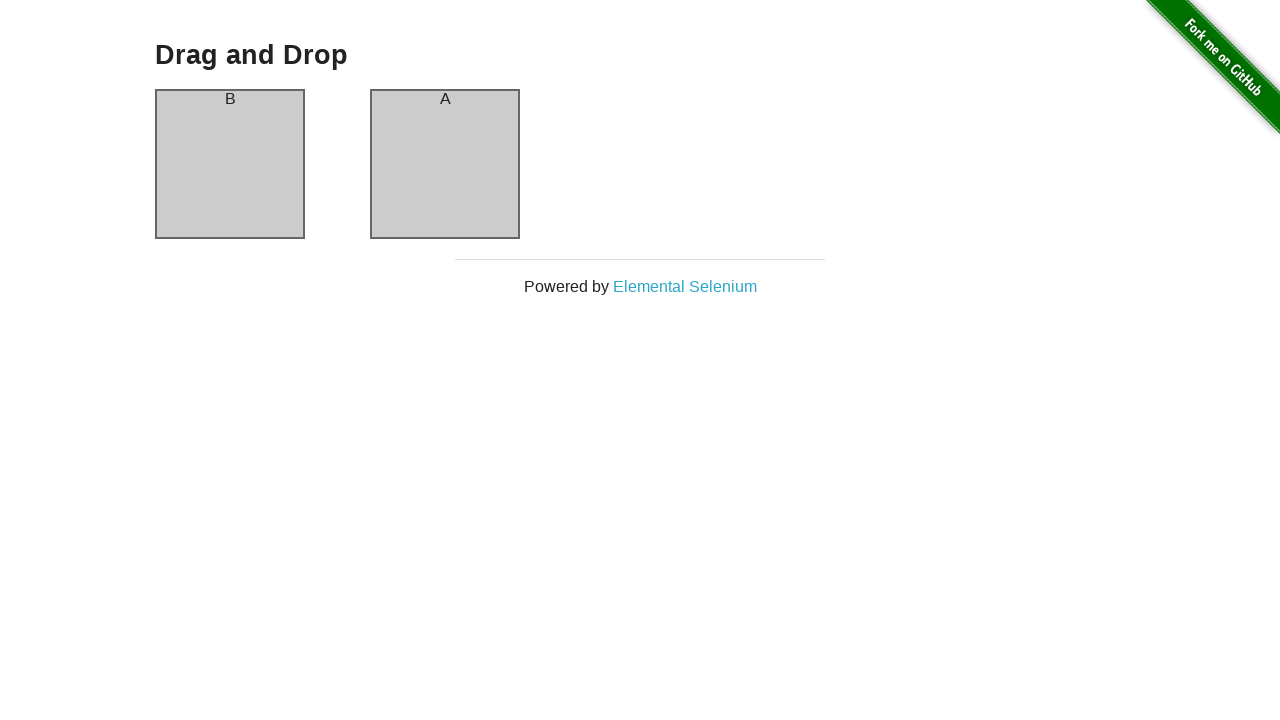